Tests various XPath selector patterns on a test page by locating different elements including buttons, inputs, links, and using different XPath axes and operators.

Starting URL: https://testeroprogramowania.github.io/selenium/basics.html

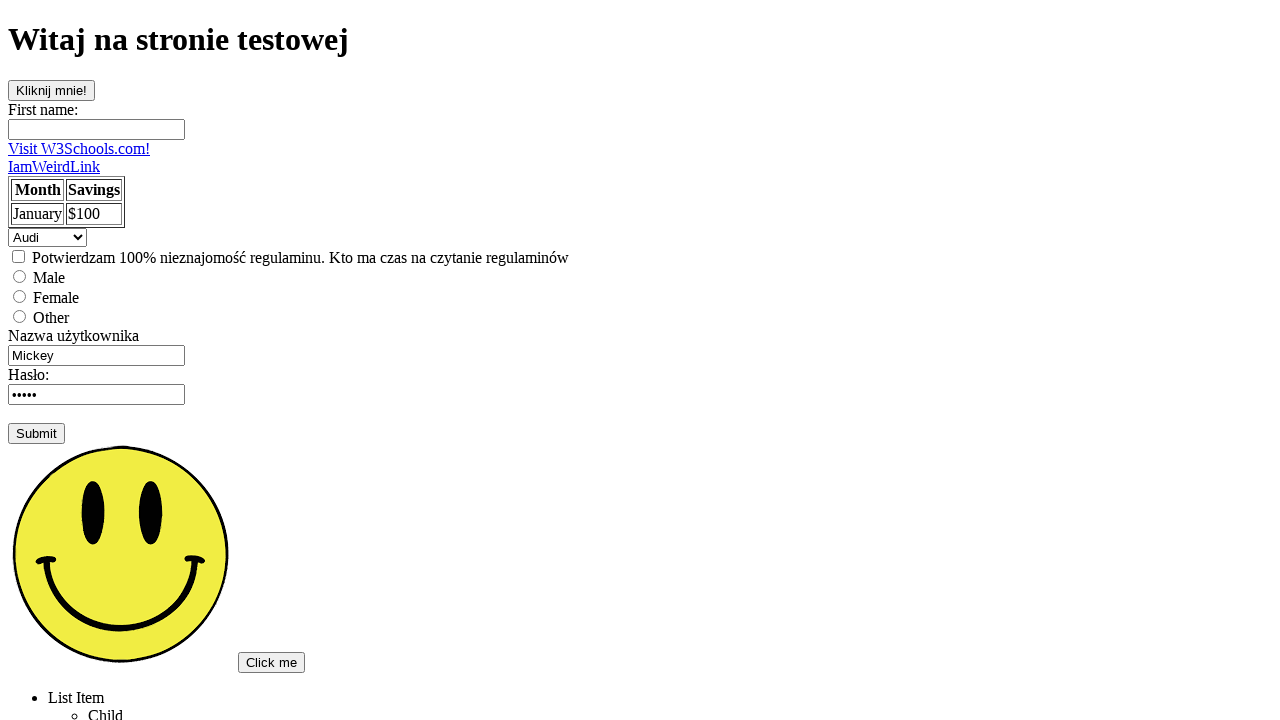

Waited for button with id 'clickOnMe' to be present
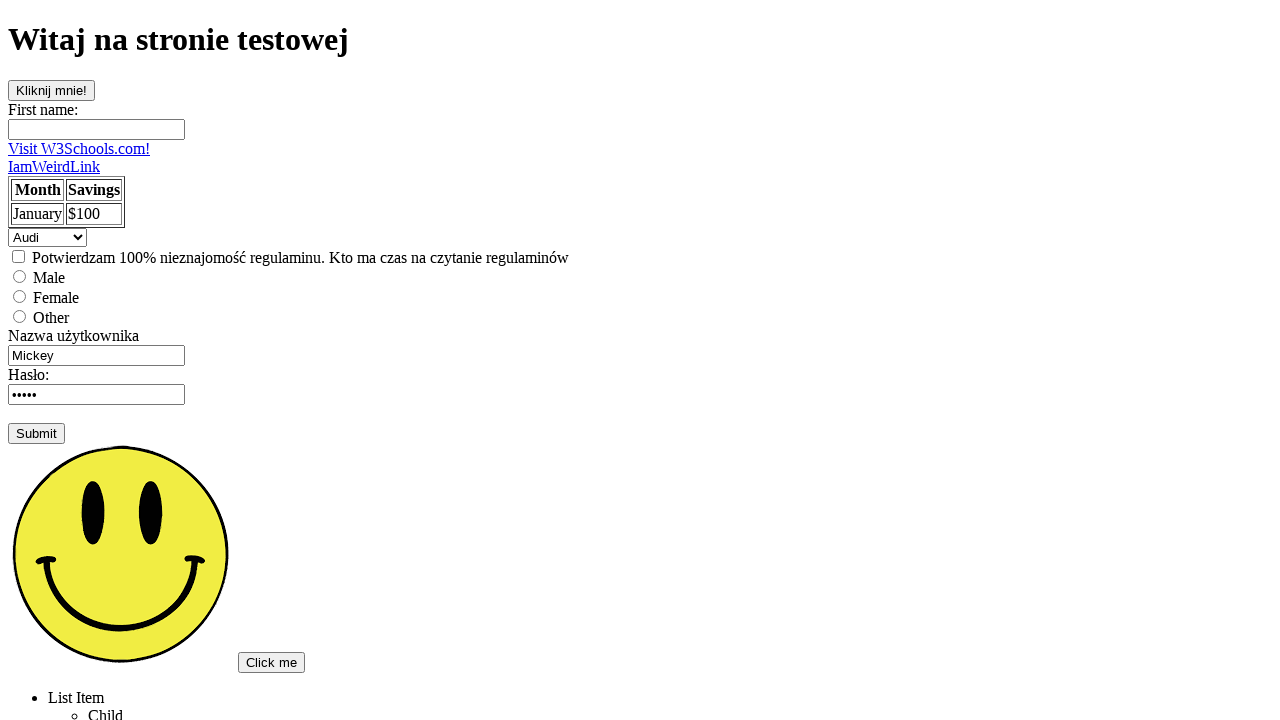

Located first name input field by XPath
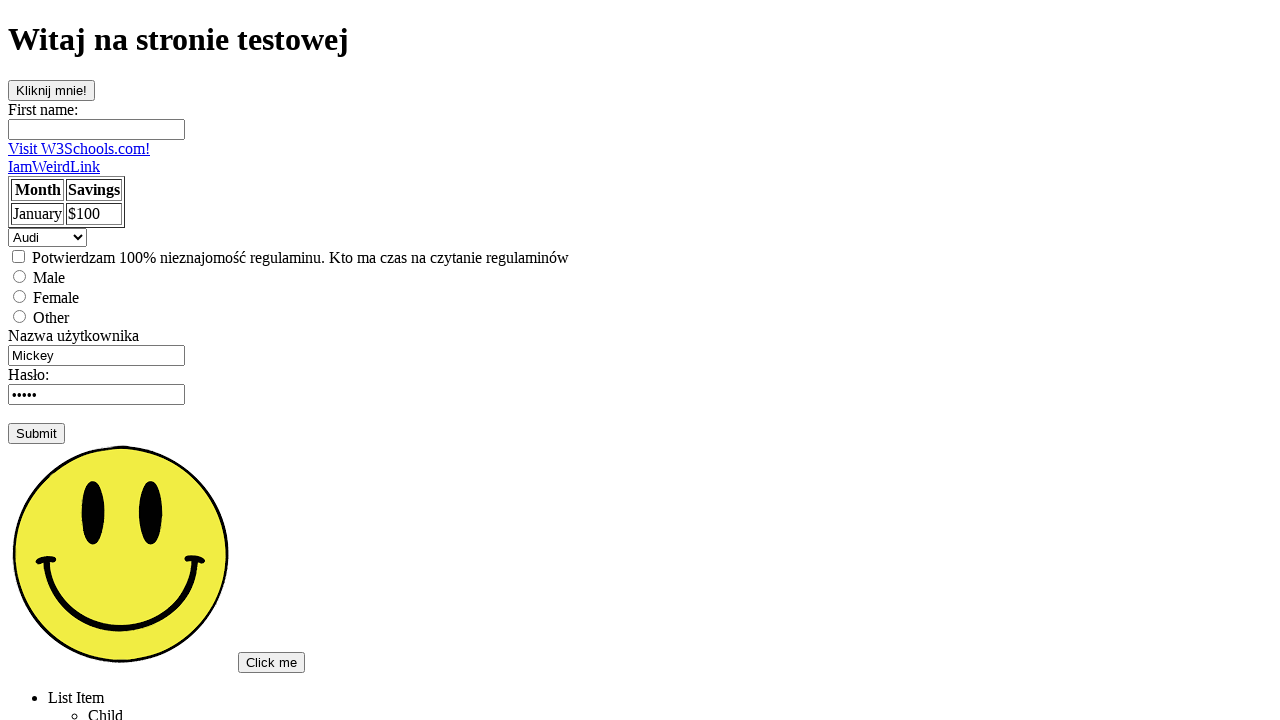

Located paragraph with classes 'top pSecret' by XPath
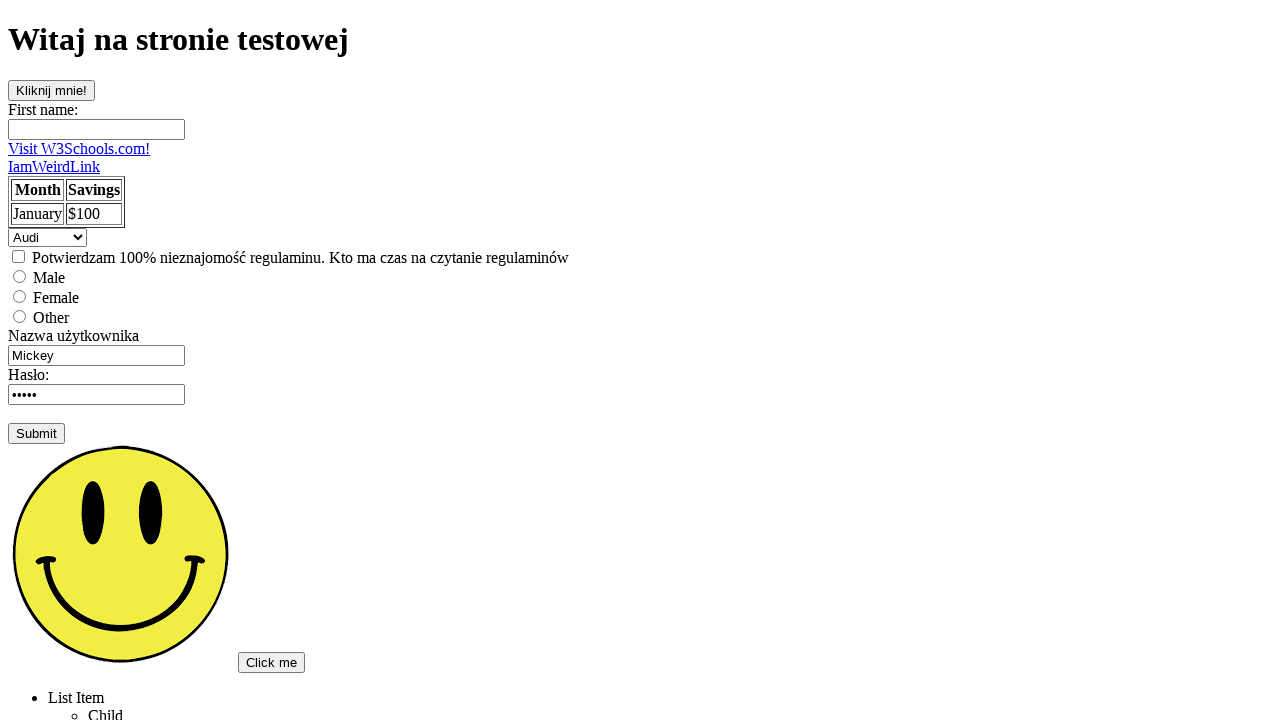

Filled first input field with 'Pierwszy' on xpath=//input >> nth=0
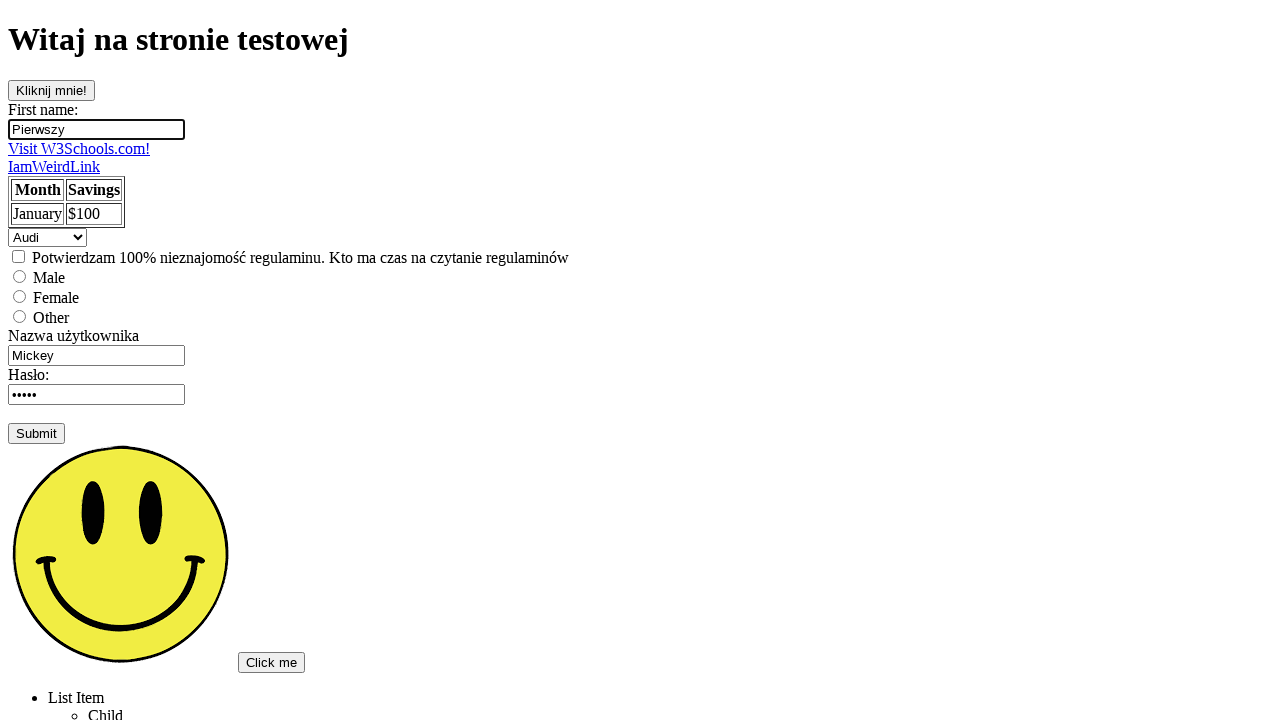

Counted all input elements: 8 found
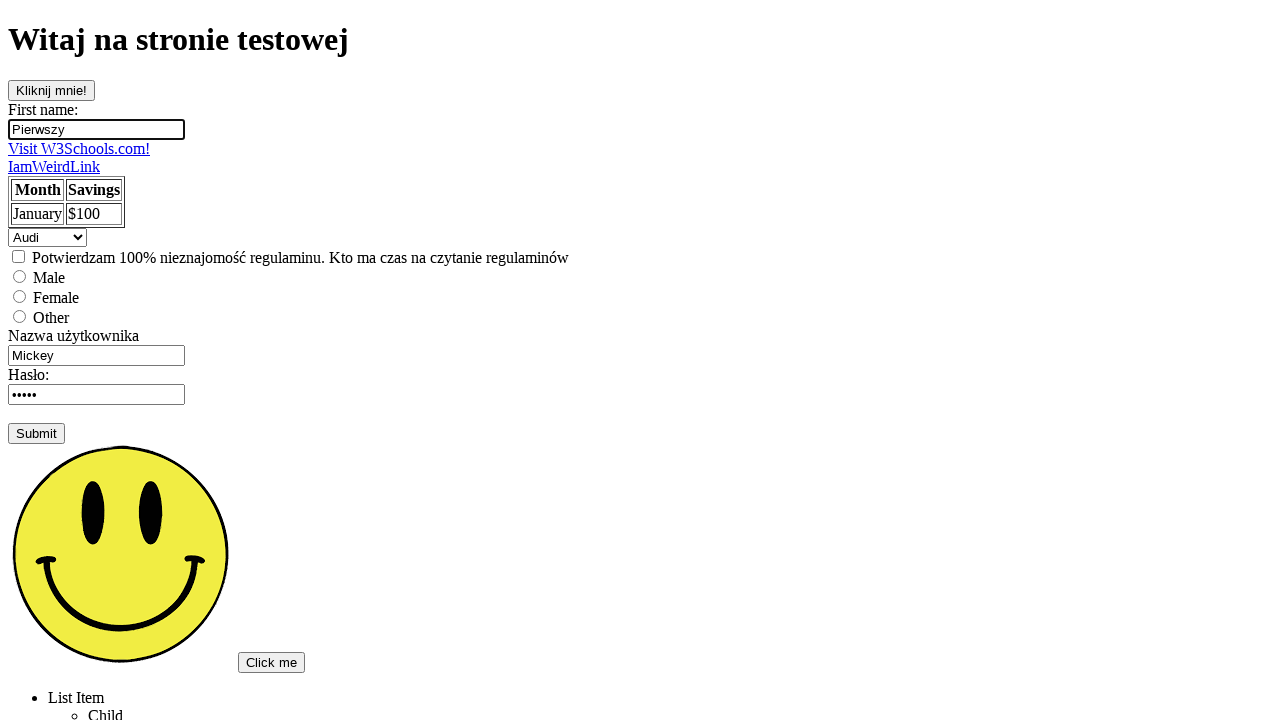

Located link with exact text 'Visit W3Schools.com!' by XPath
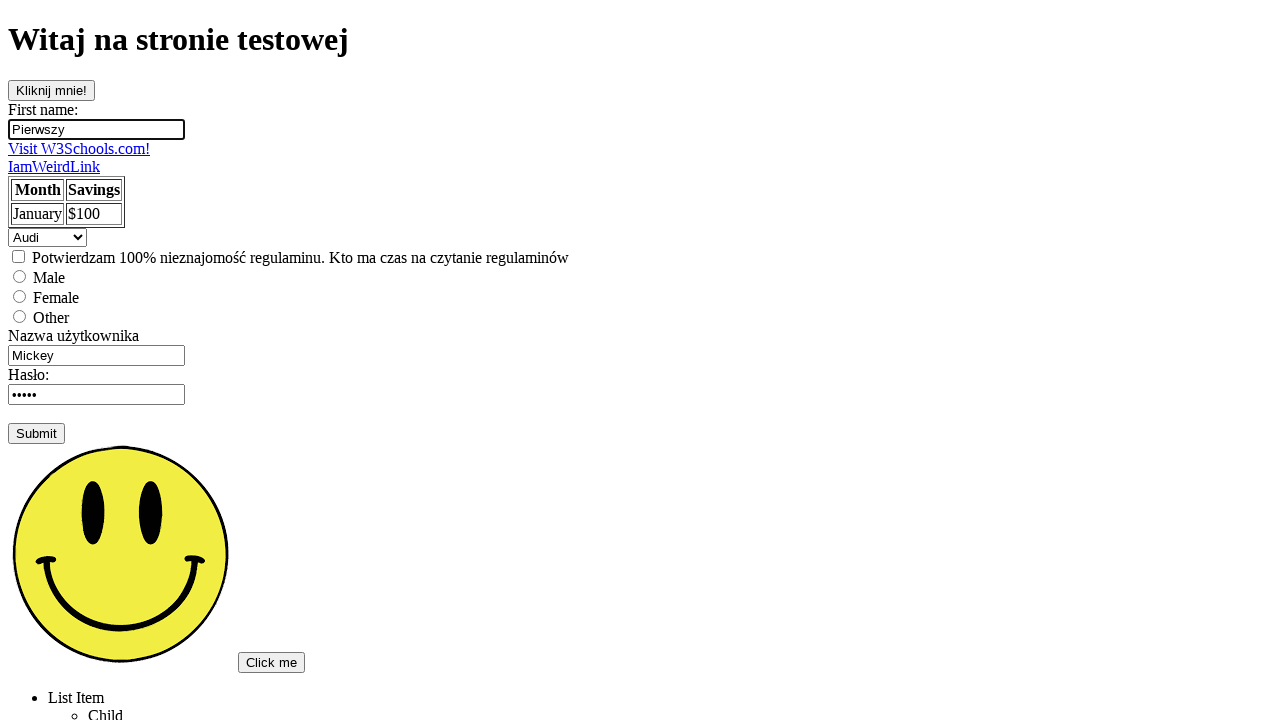

Located all unordered list elements by XPath
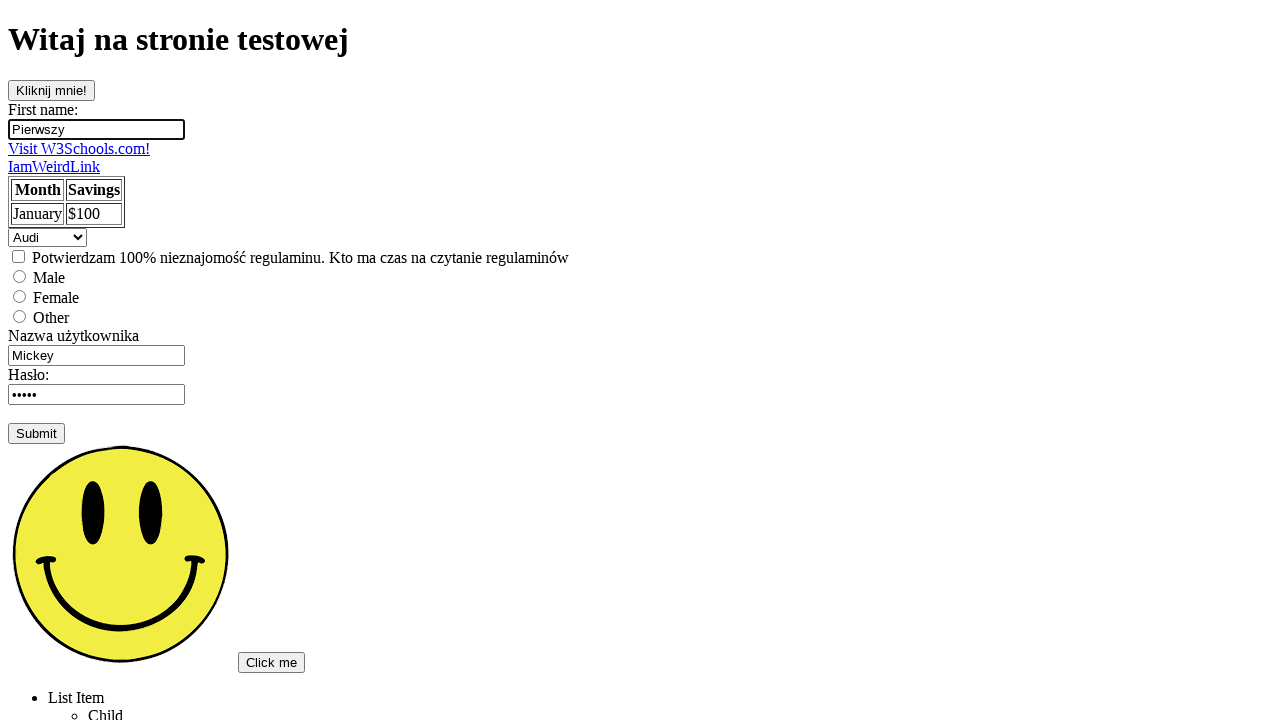

Located last input element using XPath last() function
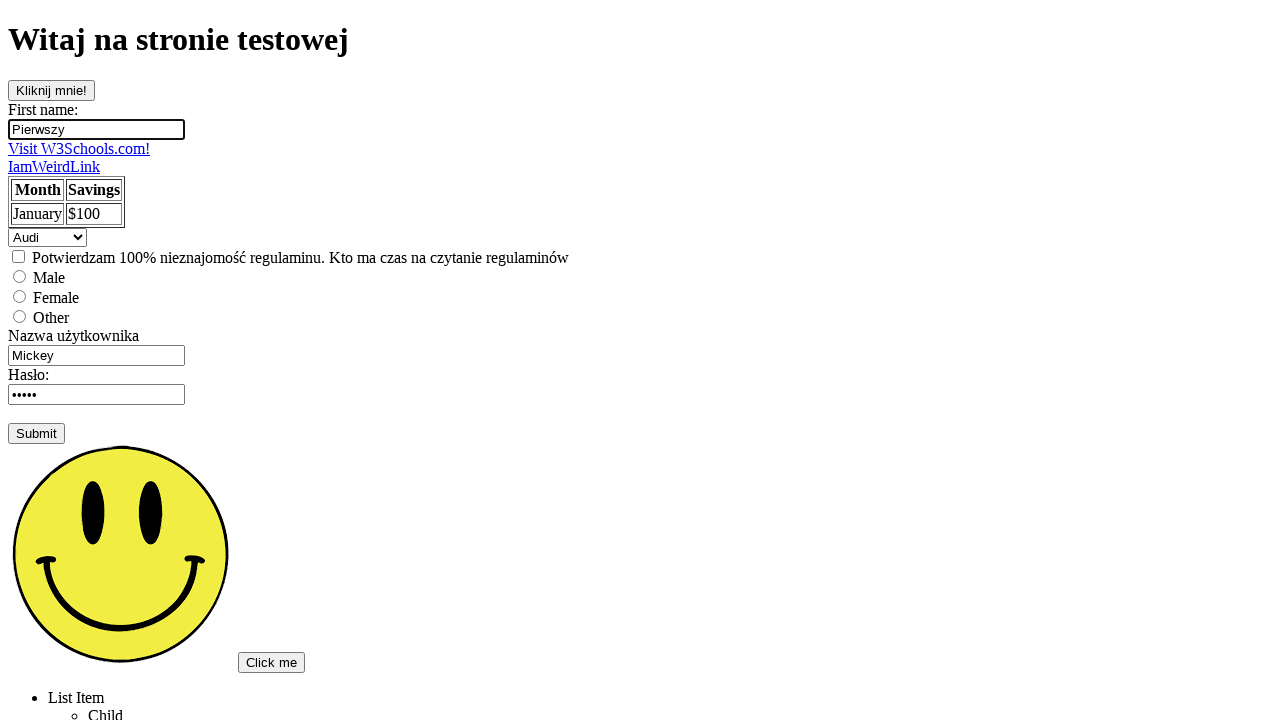

Located all elements with name attribute by XPath
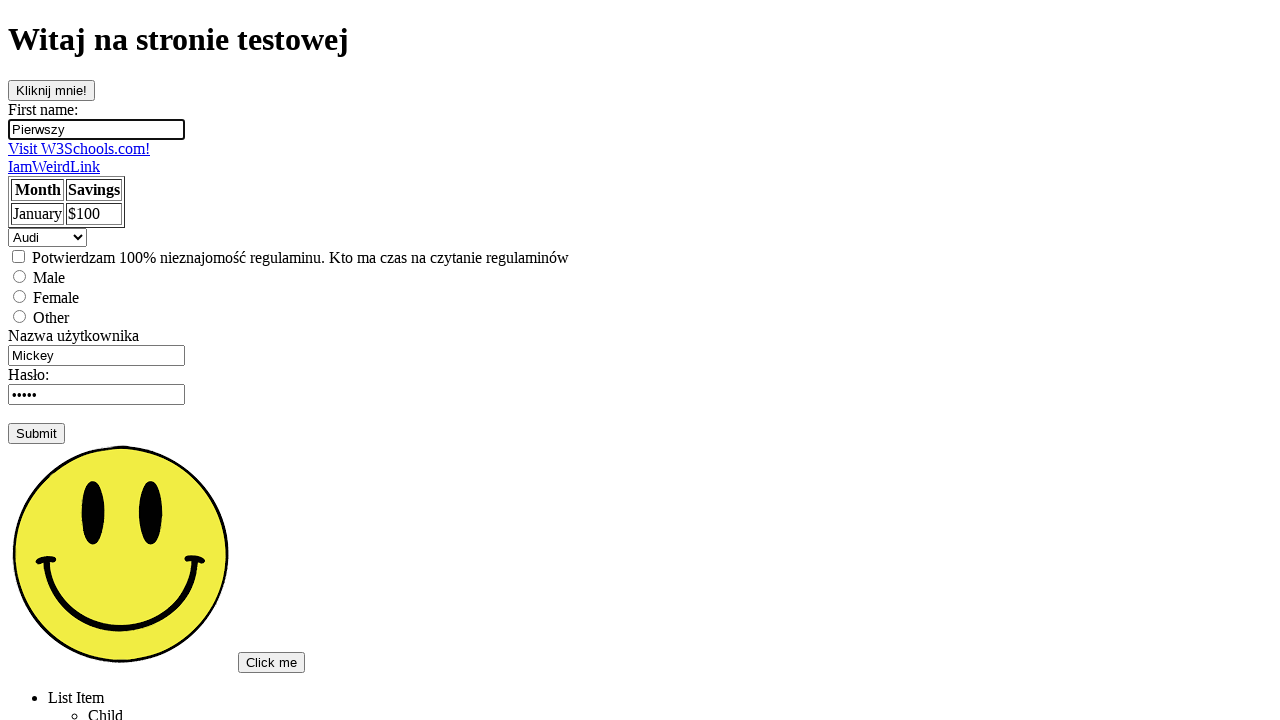

Clicked the button with id 'clickOnMe' at (52, 90) on xpath=//button[@id='clickOnMe']
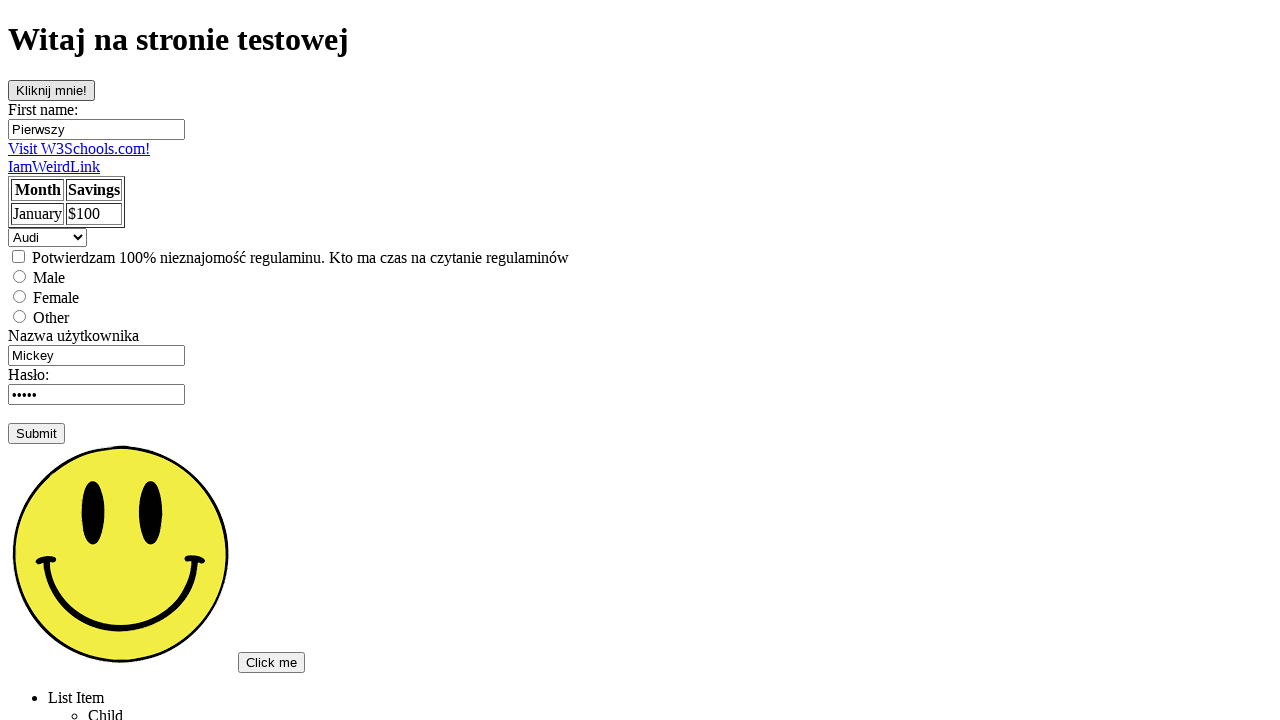

Located button using attribute equals selector
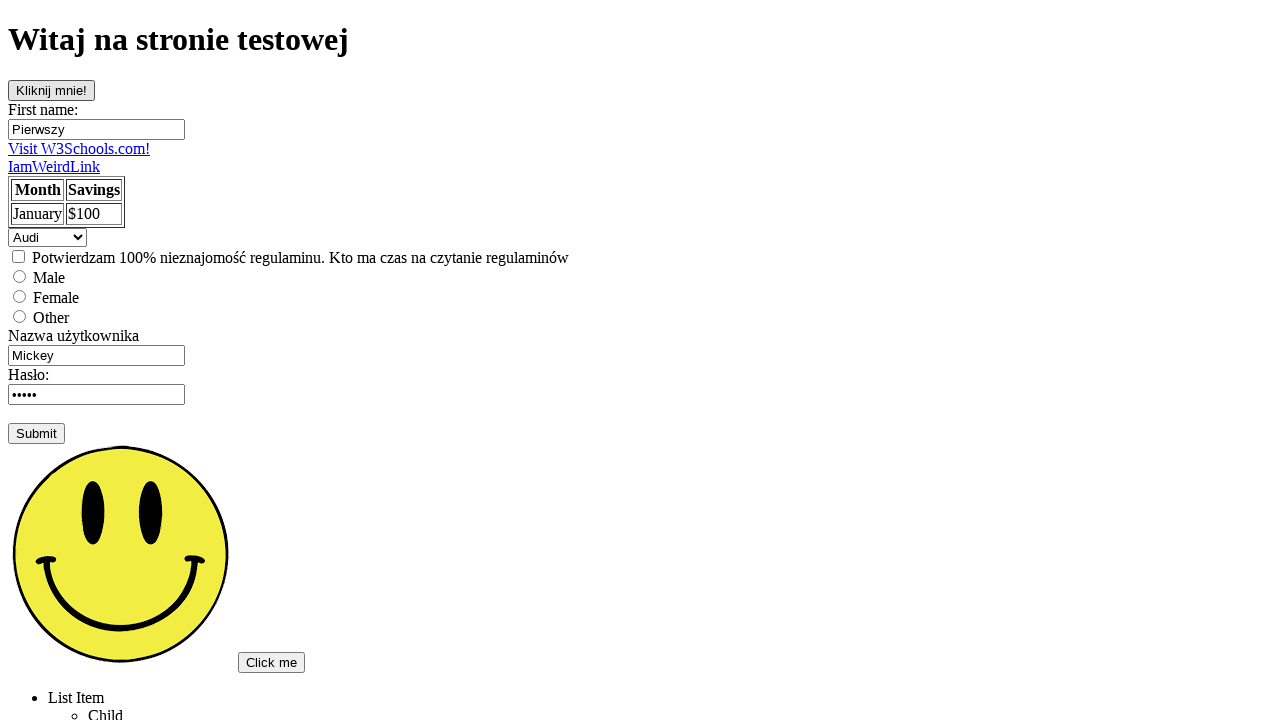

Located input using AND operator with name and id attributes
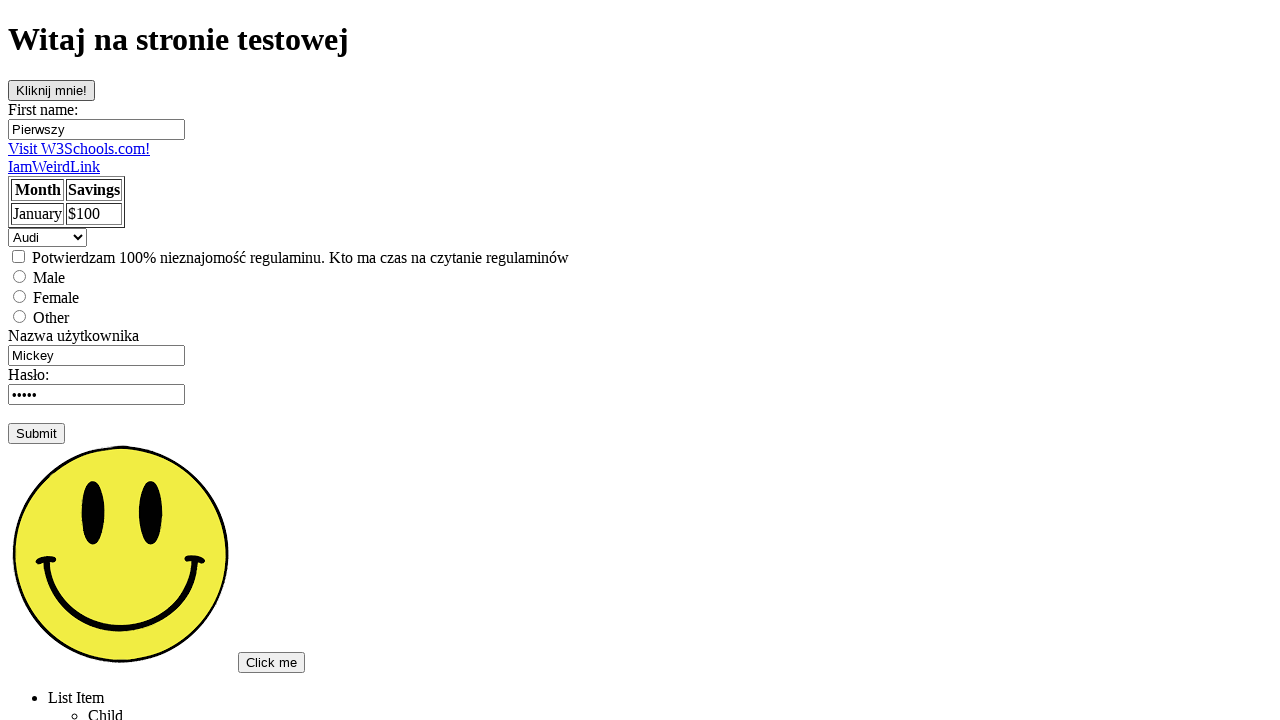

Located input using OR operator with name and id attributes
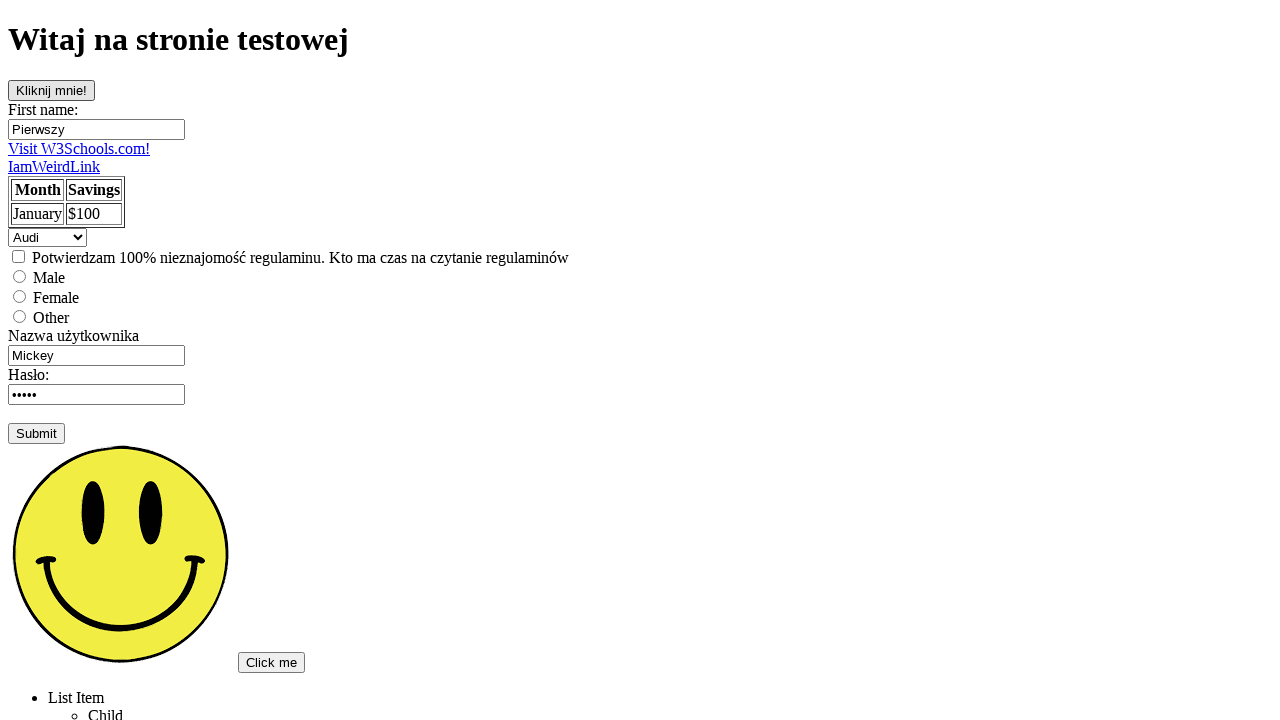

Located all links and divs combined using XPath union operator
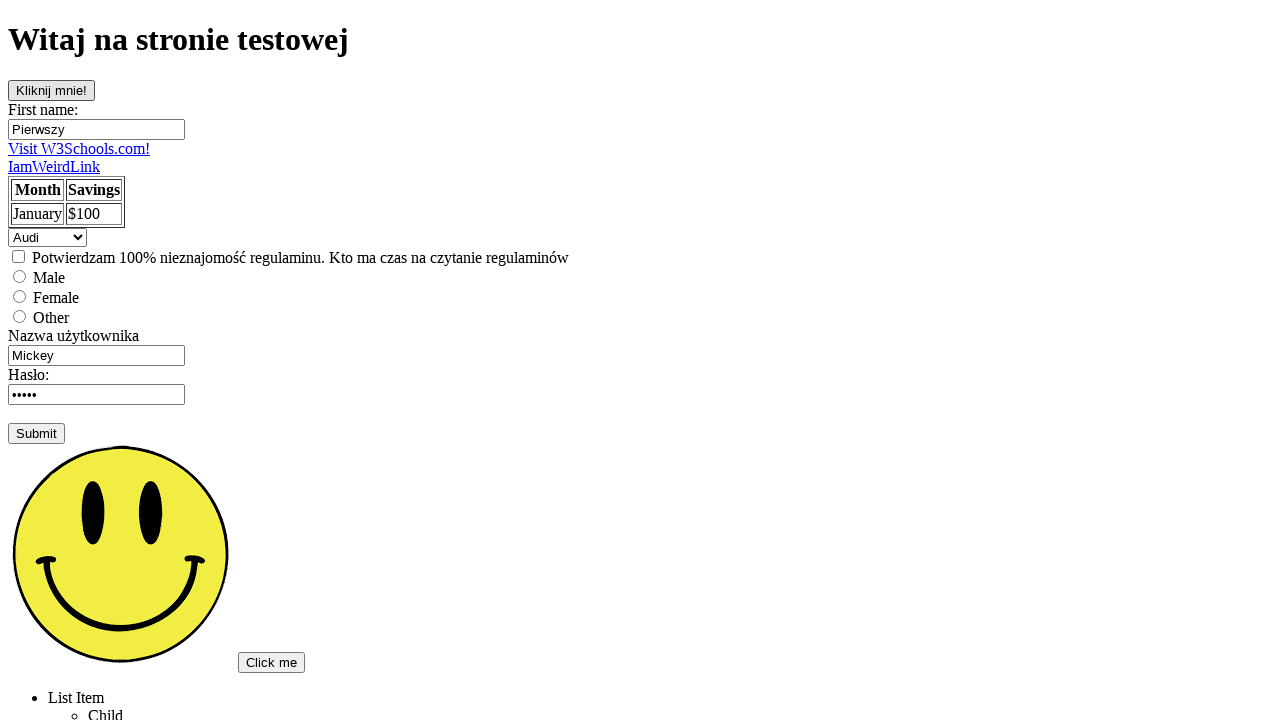

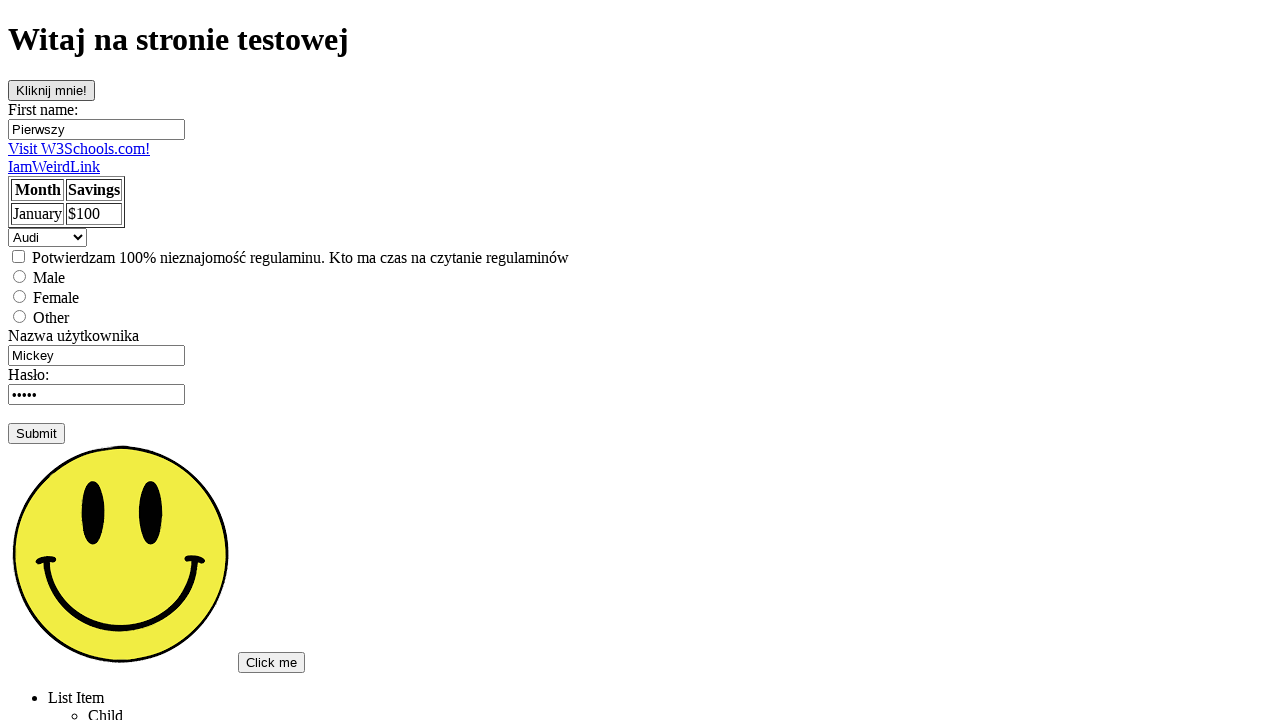